Navigates to GeeksforGeeks homepage and verifies that the search container element is present on the page.

Starting URL: https://www.geeksforgeeks.org

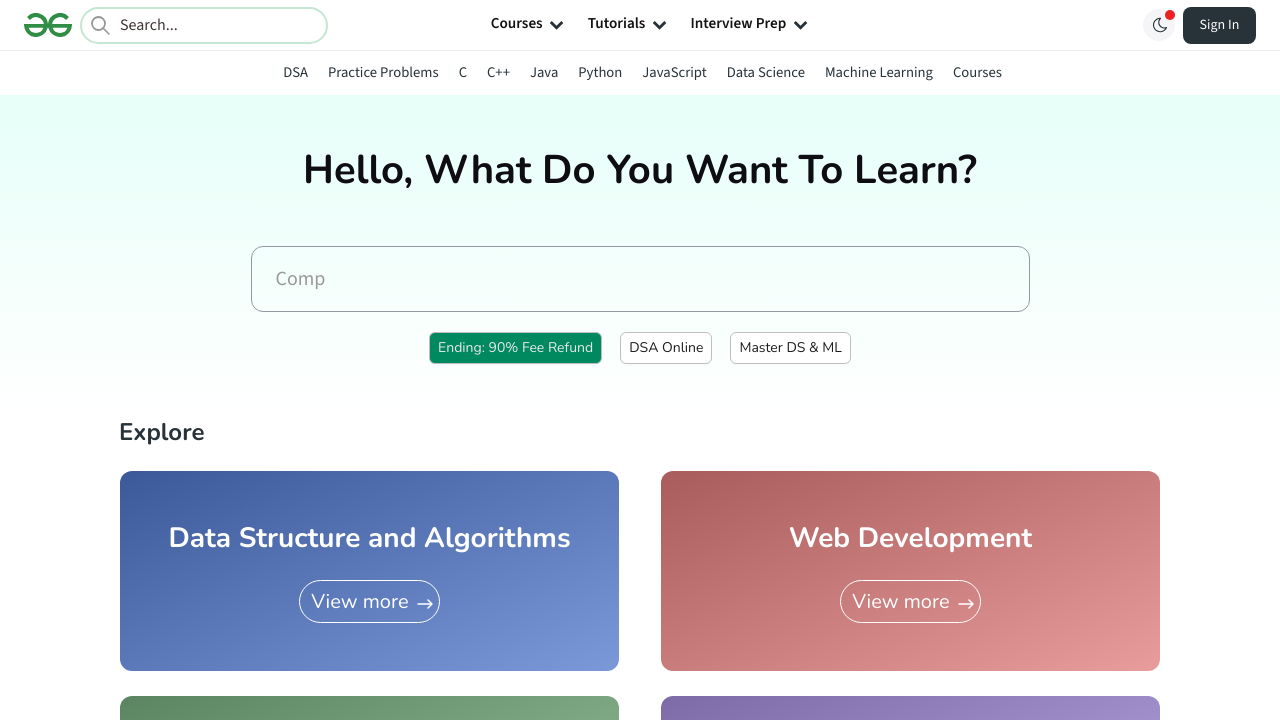

Waited for search container element to be present on GeeksforGeeks homepage
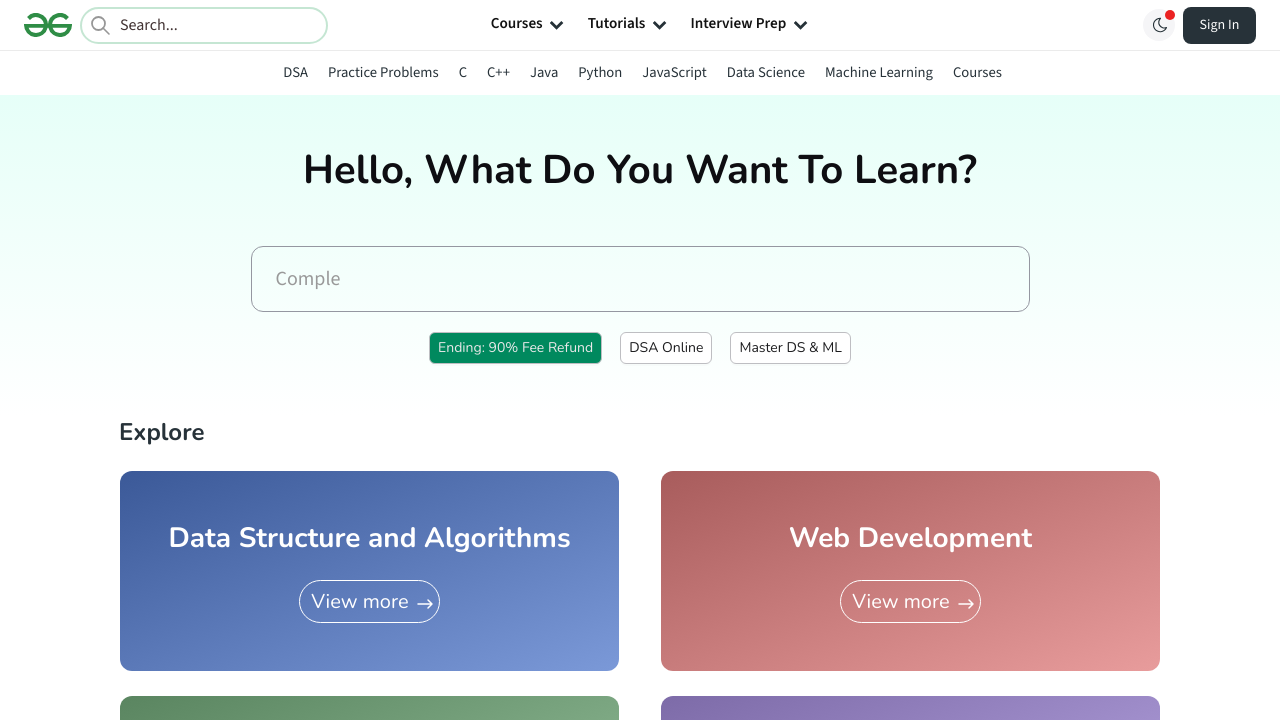

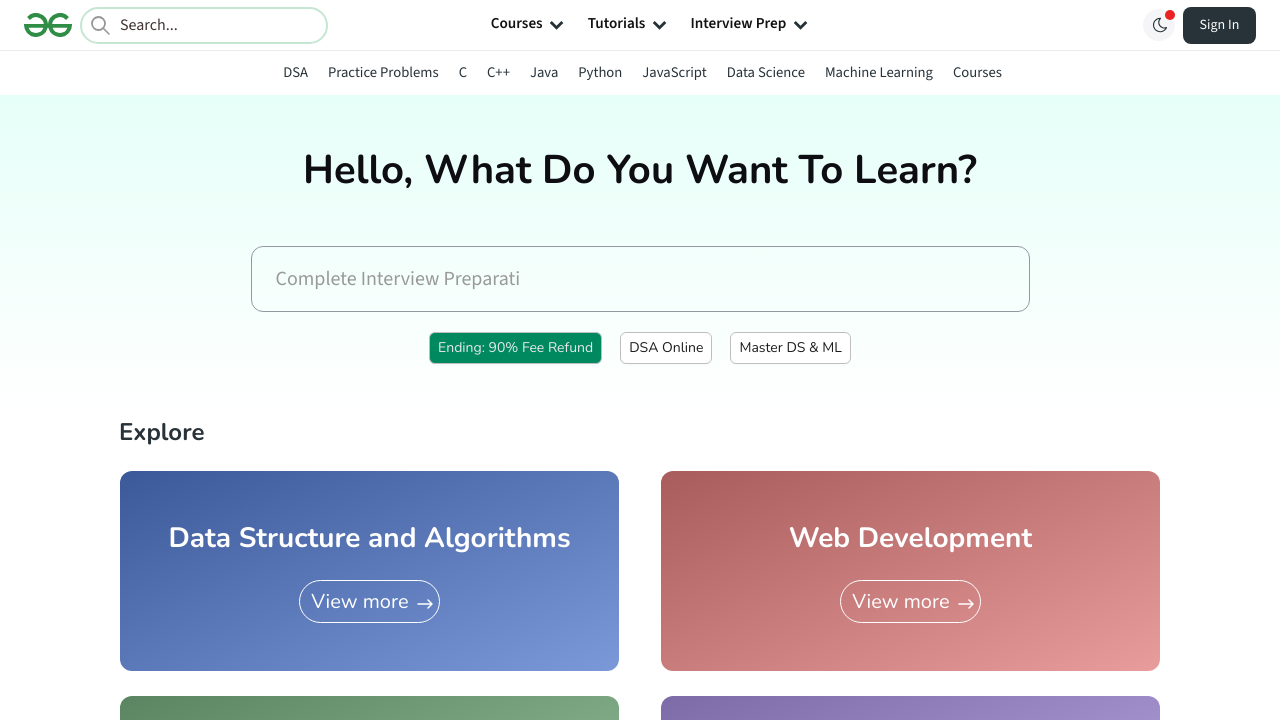